Tests prompt alert handling by navigating to the prompt alert tab, triggering the alert, and entering text

Starting URL: http://demo.automationtesting.in/Alerts.html

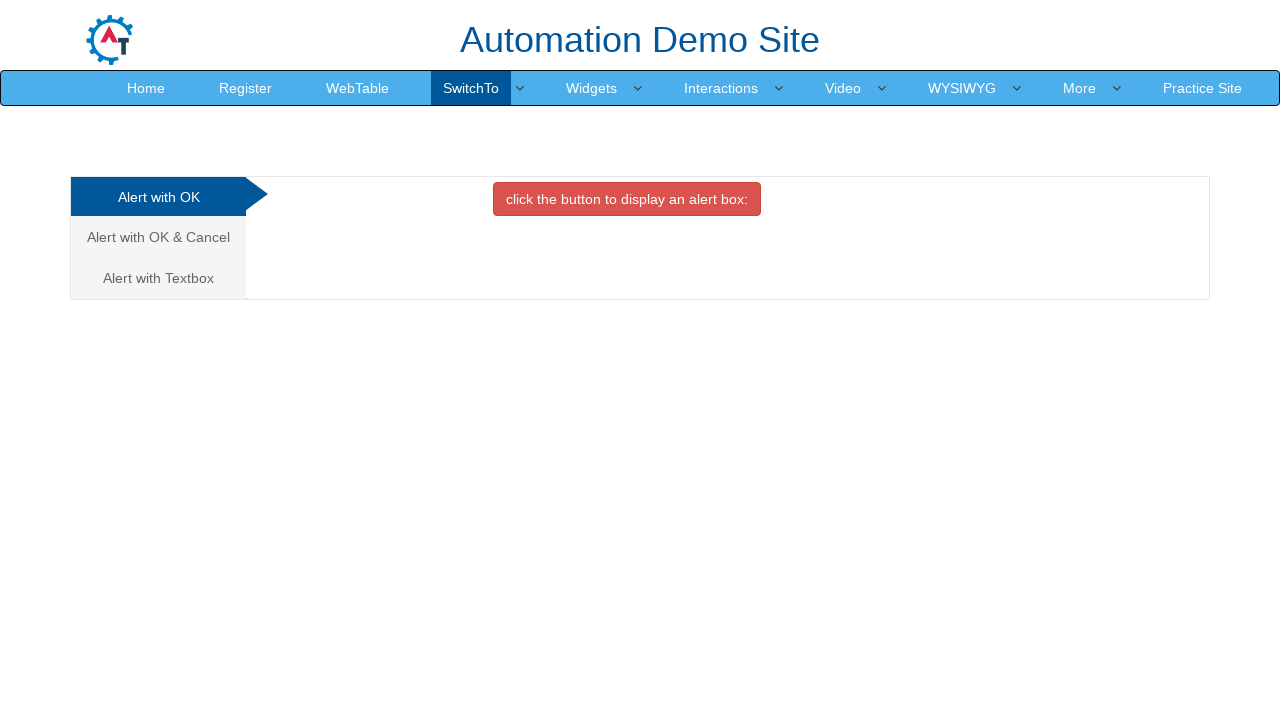

Clicked on 'Alert with Textbox' tab at (158, 278) on xpath=//*[text()='Alert with Textbox ']
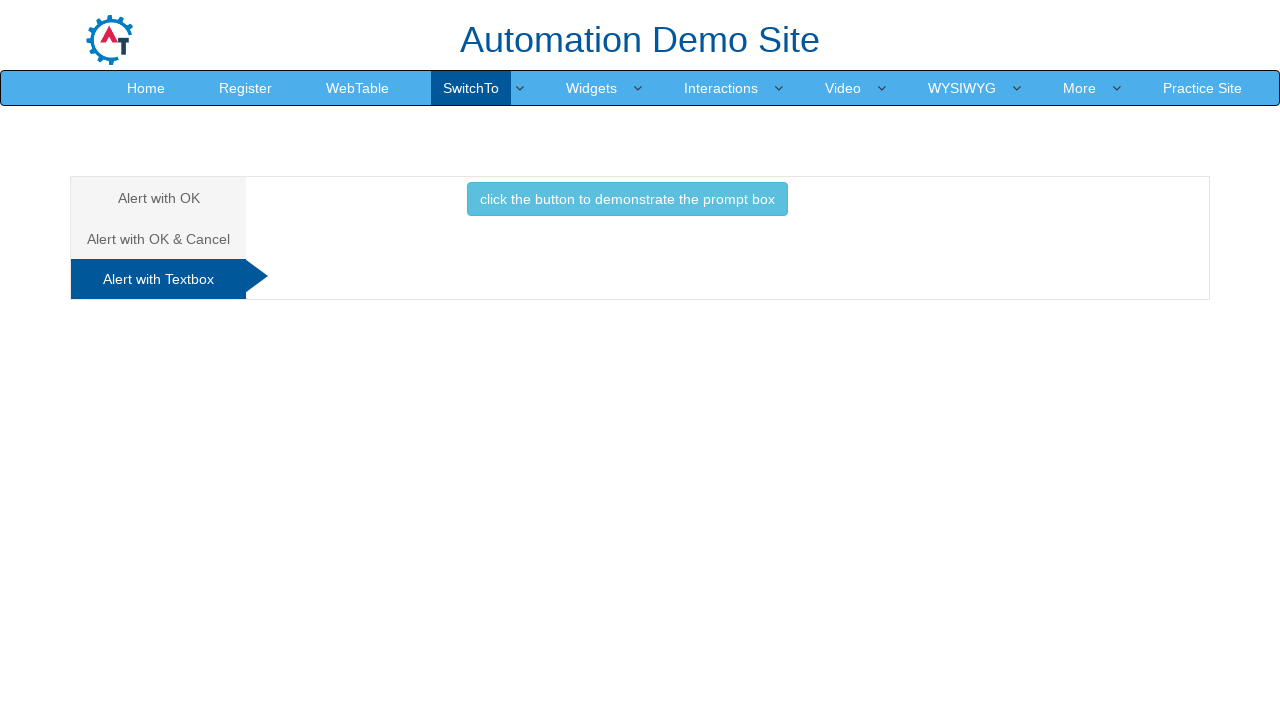

Set up dialog handler to accept prompt with 'Test input text'
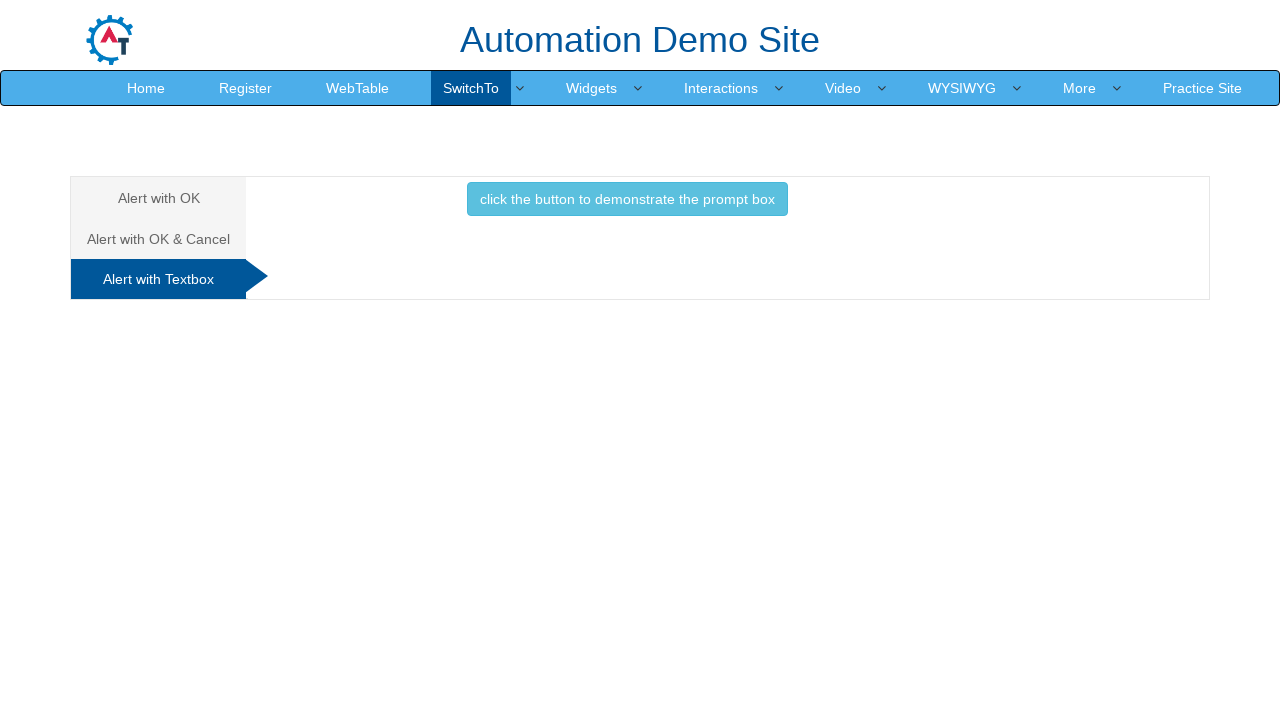

Clicked button to trigger prompt alert at (627, 199) on xpath=//*[@onclick='promptbox()']
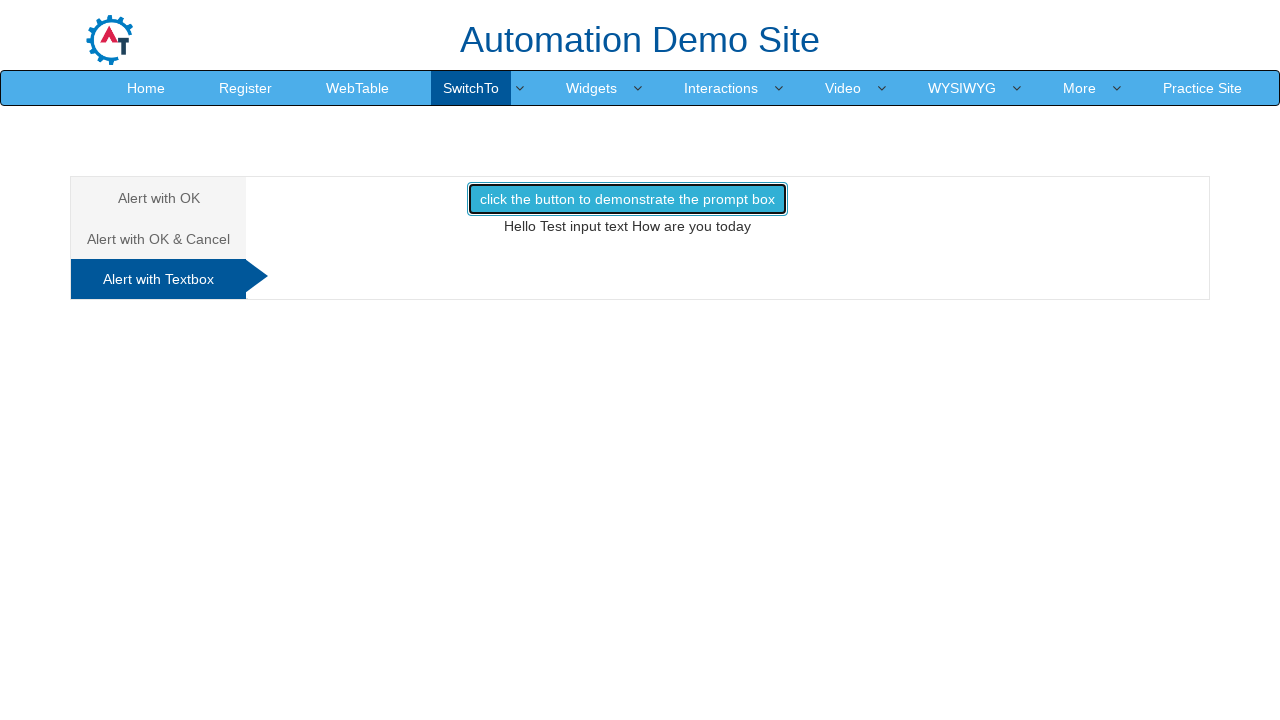

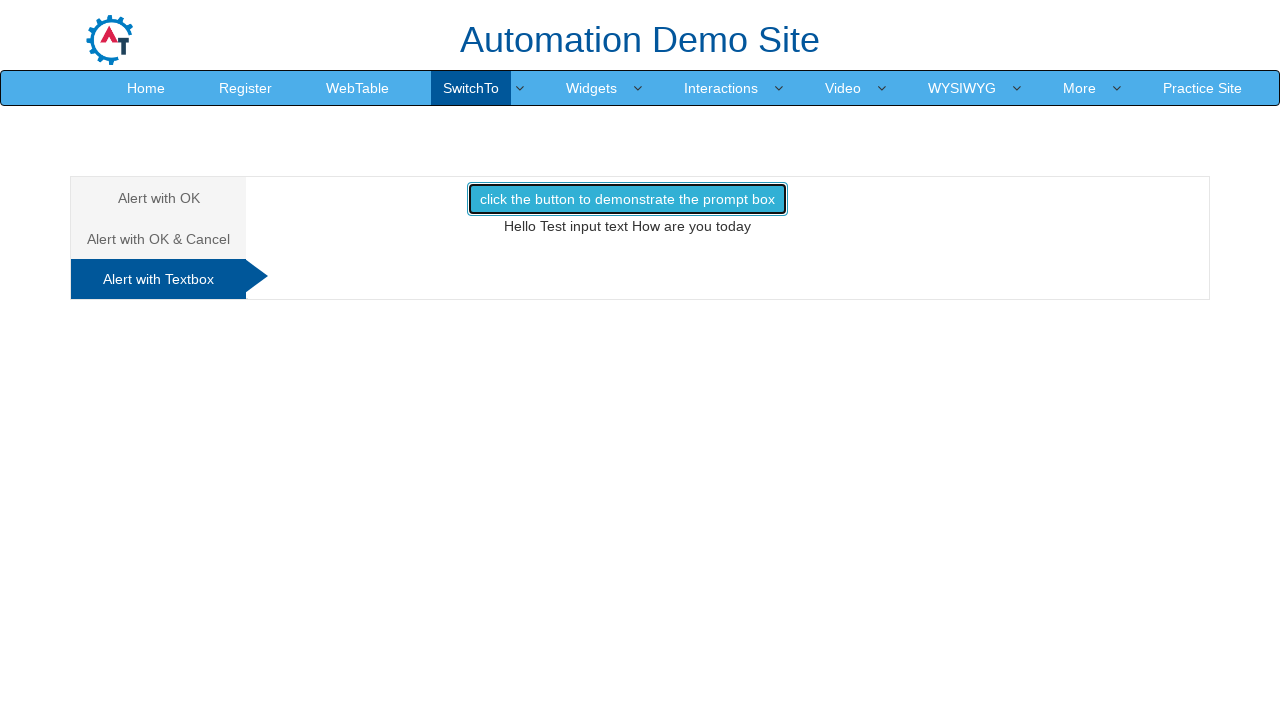